Tests alert handling functionality by triggering different types of alerts and interacting with them (accepting and dismissing)

Starting URL: https://demoqa.com/alerts

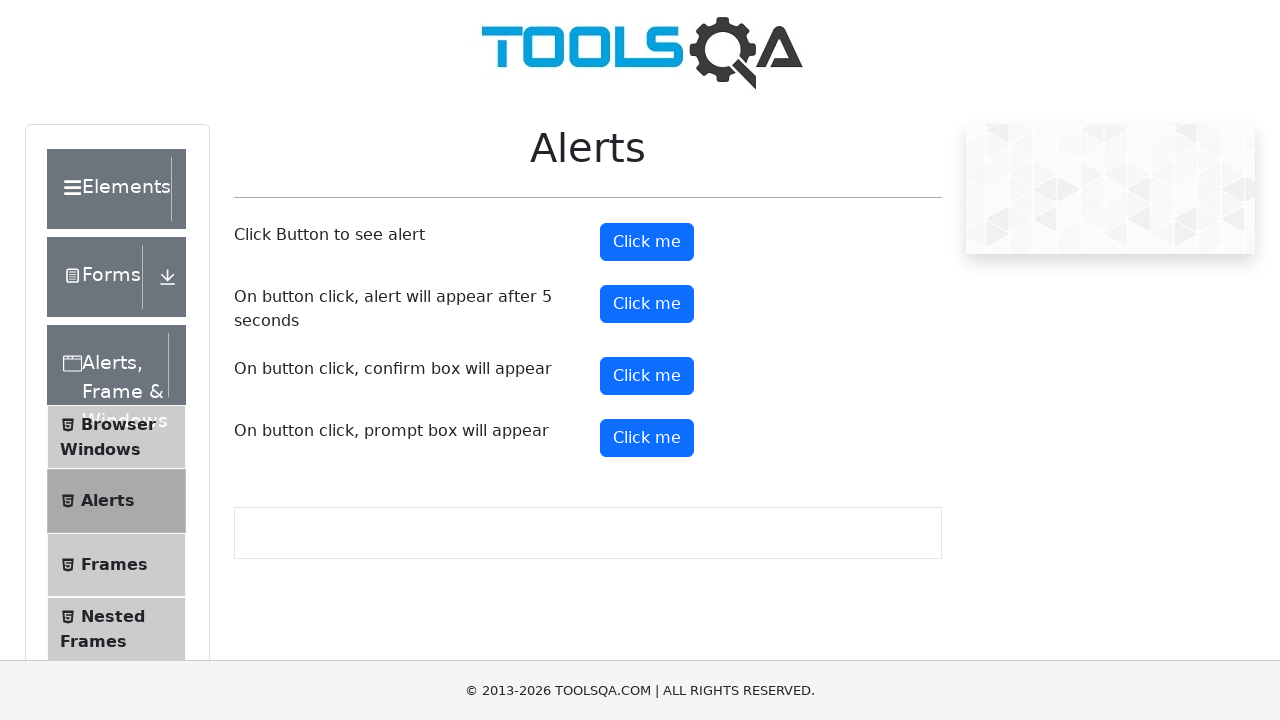

Clicked alert button to trigger first alert at (647, 242) on #alertButton
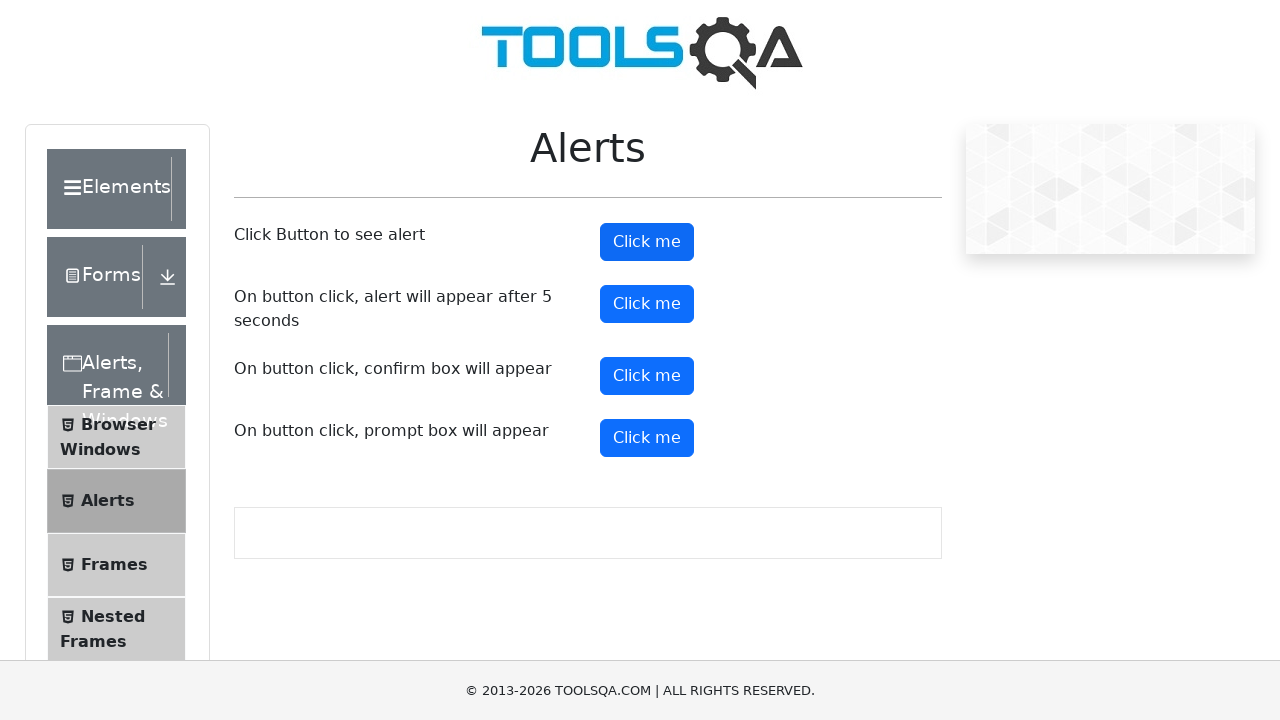

Set up dialog handler to accept alerts
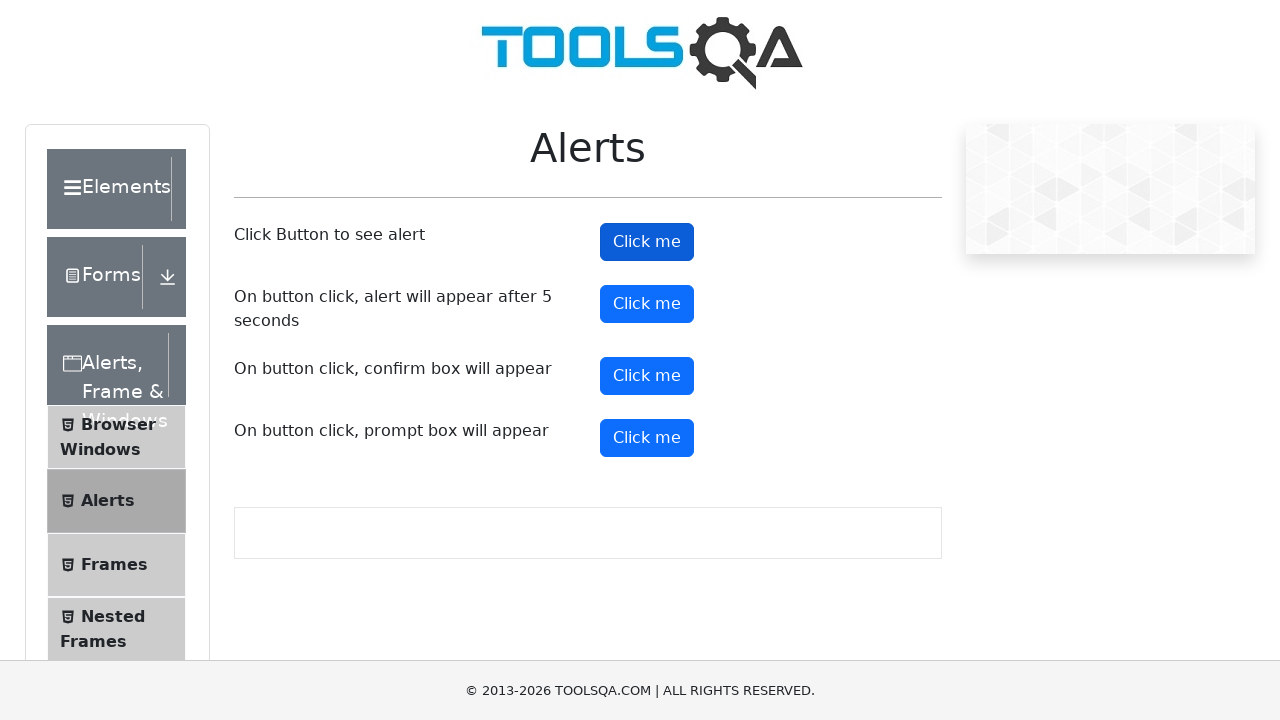

Waited for alert handling to complete
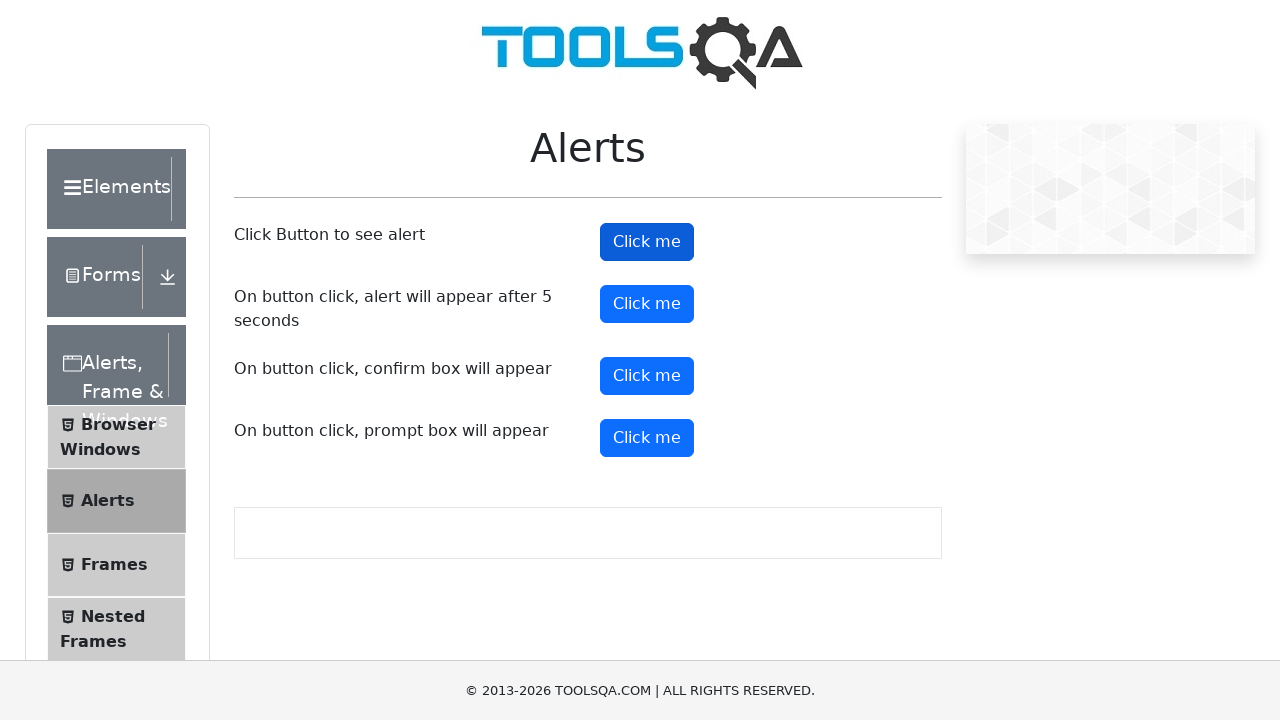

Clicked confirmation button to trigger confirmation alert at (647, 376) on #confirmButton
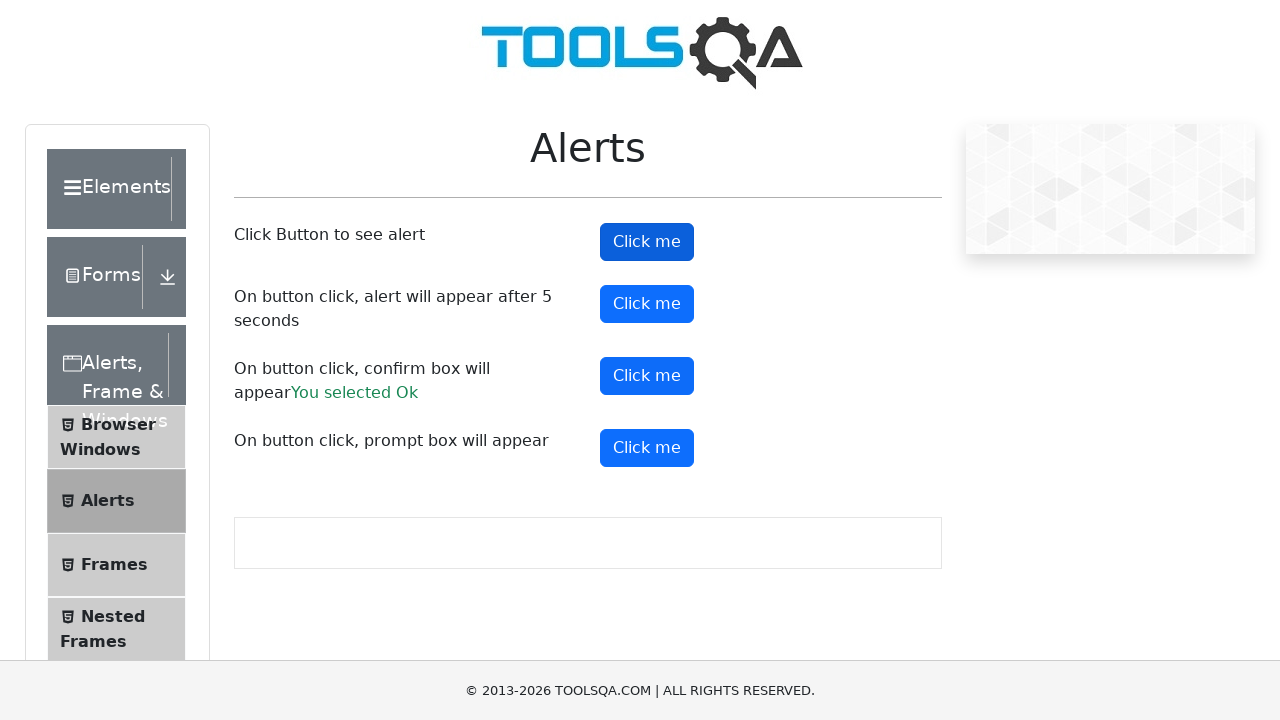

Set up dialog handler to dismiss alerts
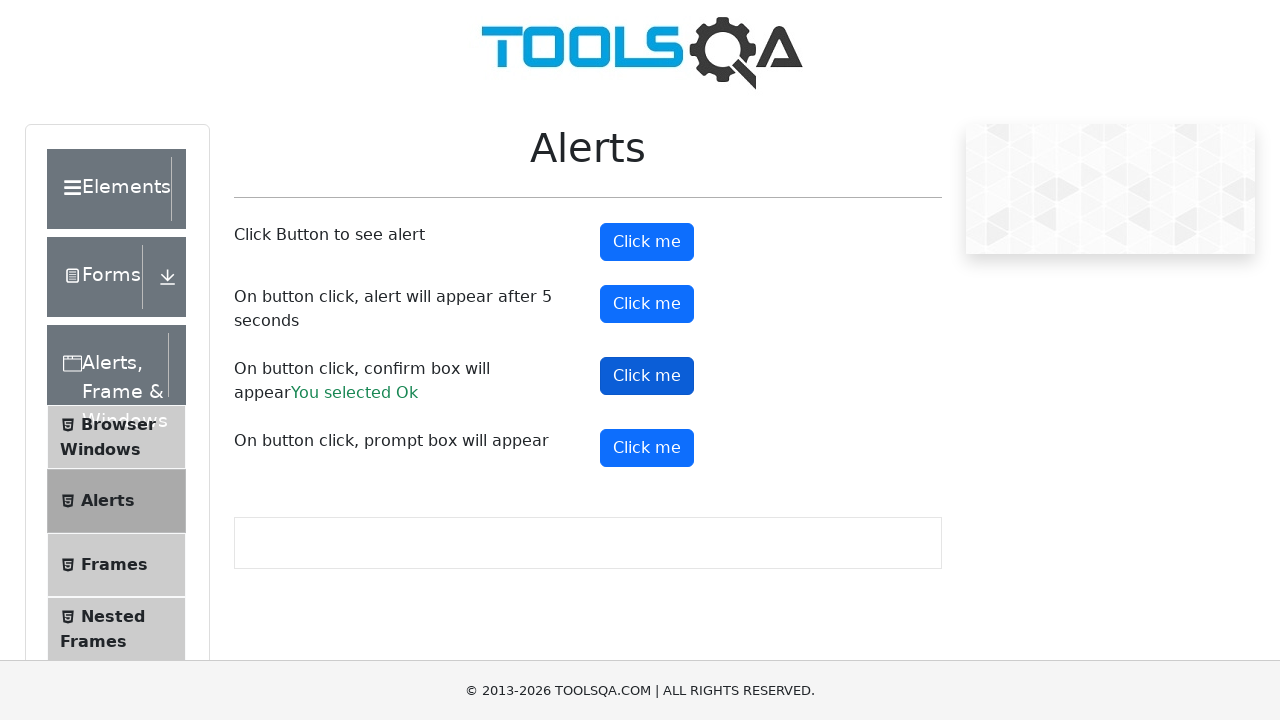

Waited for confirmation alert dismissal to complete
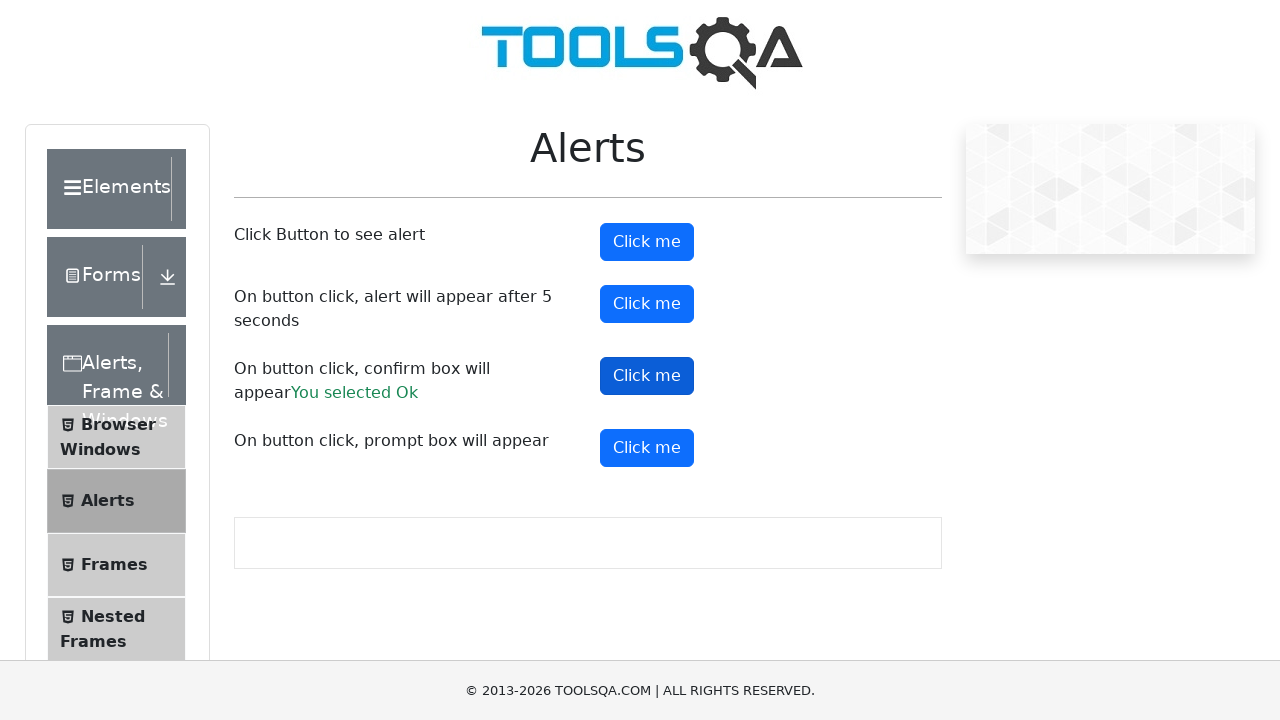

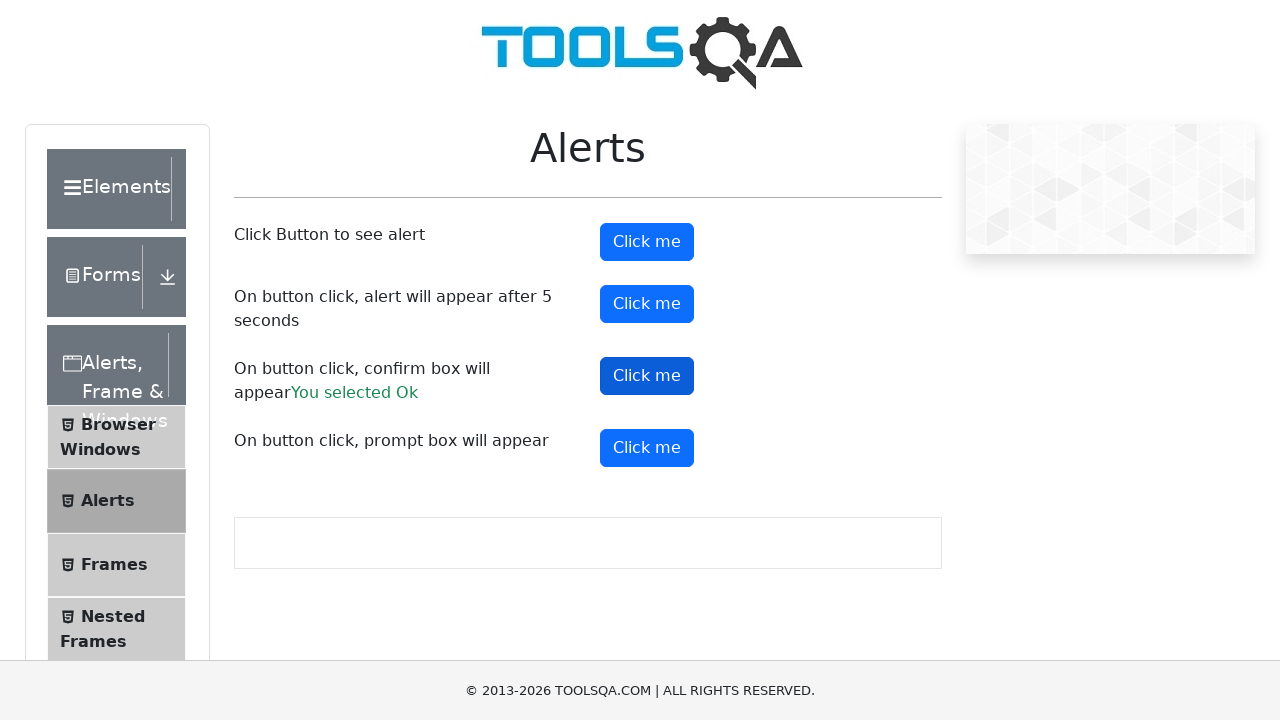